Demonstrates JavaScript scrolling by scrolling down by pixels and then to a specific position on the page

Starting URL: https://trytestingthis.netlify.app/

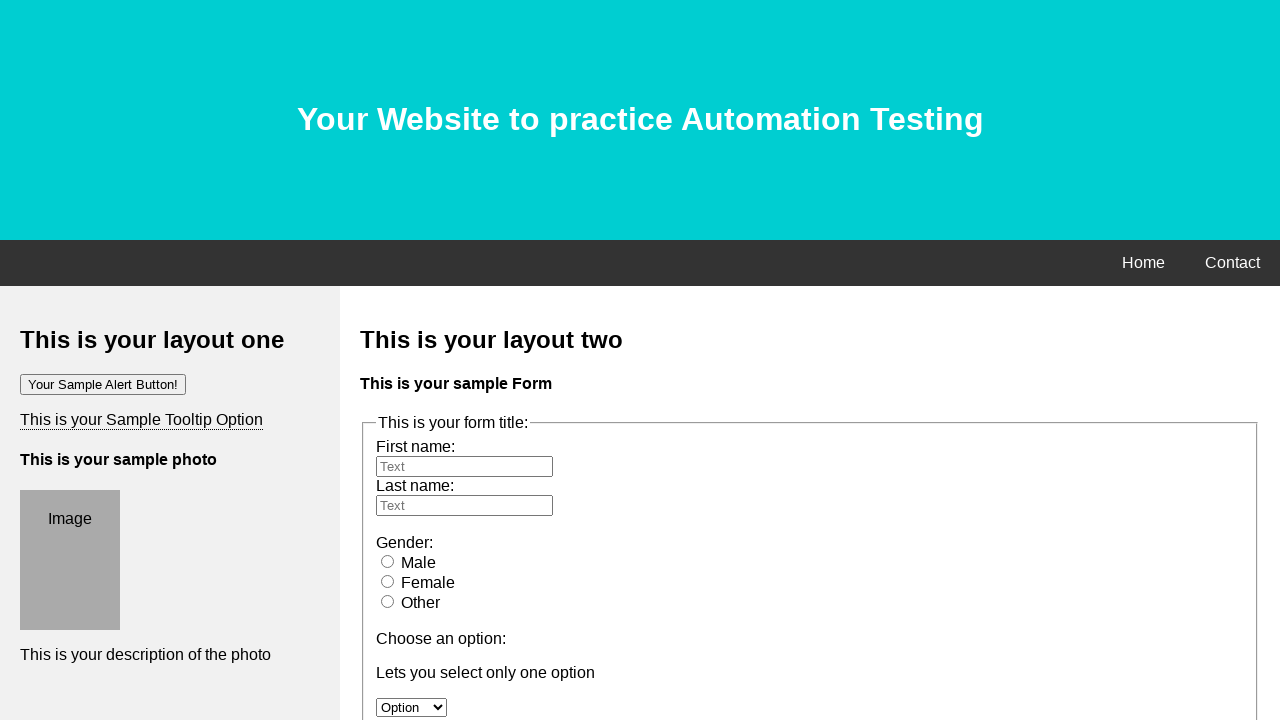

Scrolled down by 200 pixels using JavaScript
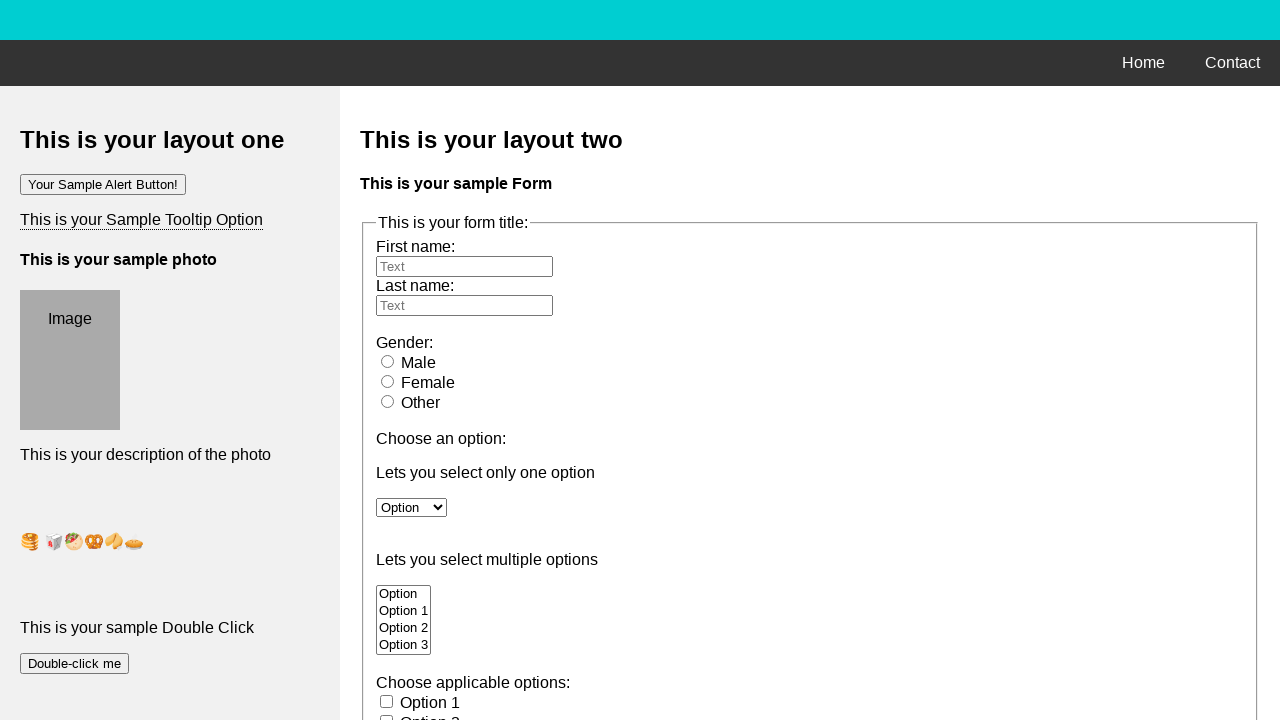

Waited 1 second to observe scroll effect
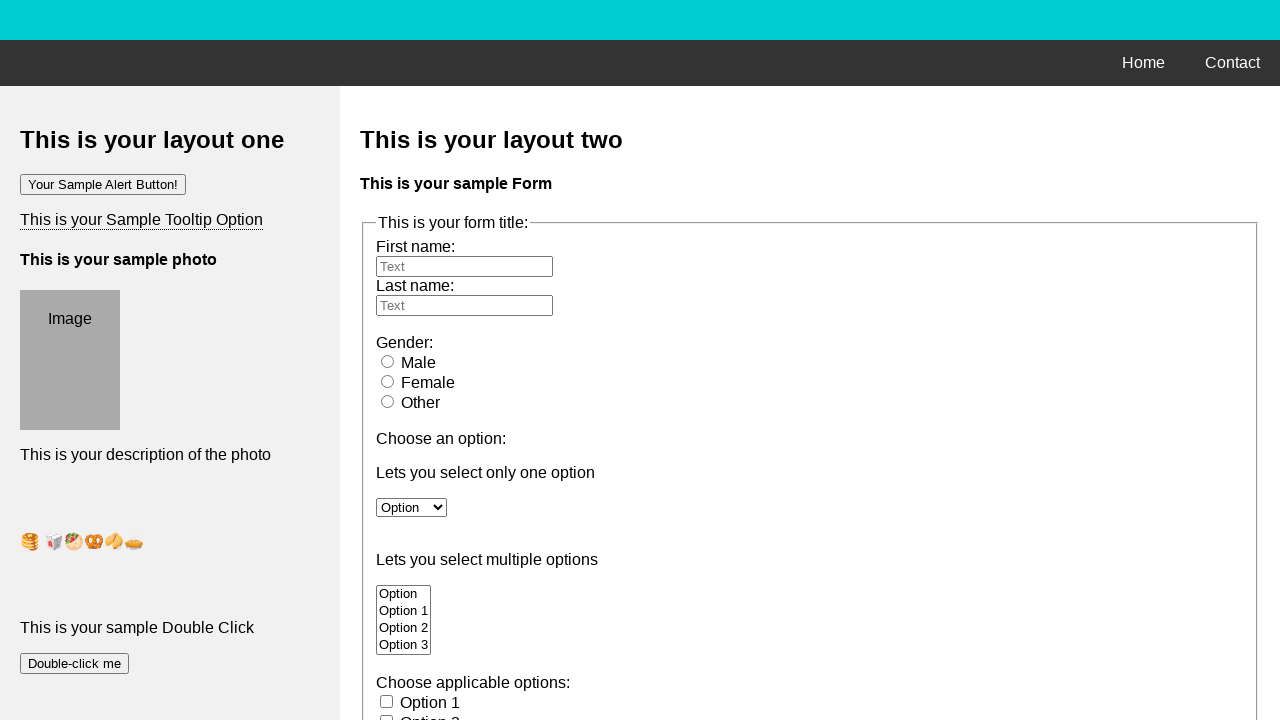

Scrolled to specific position 500 pixels from top using JavaScript
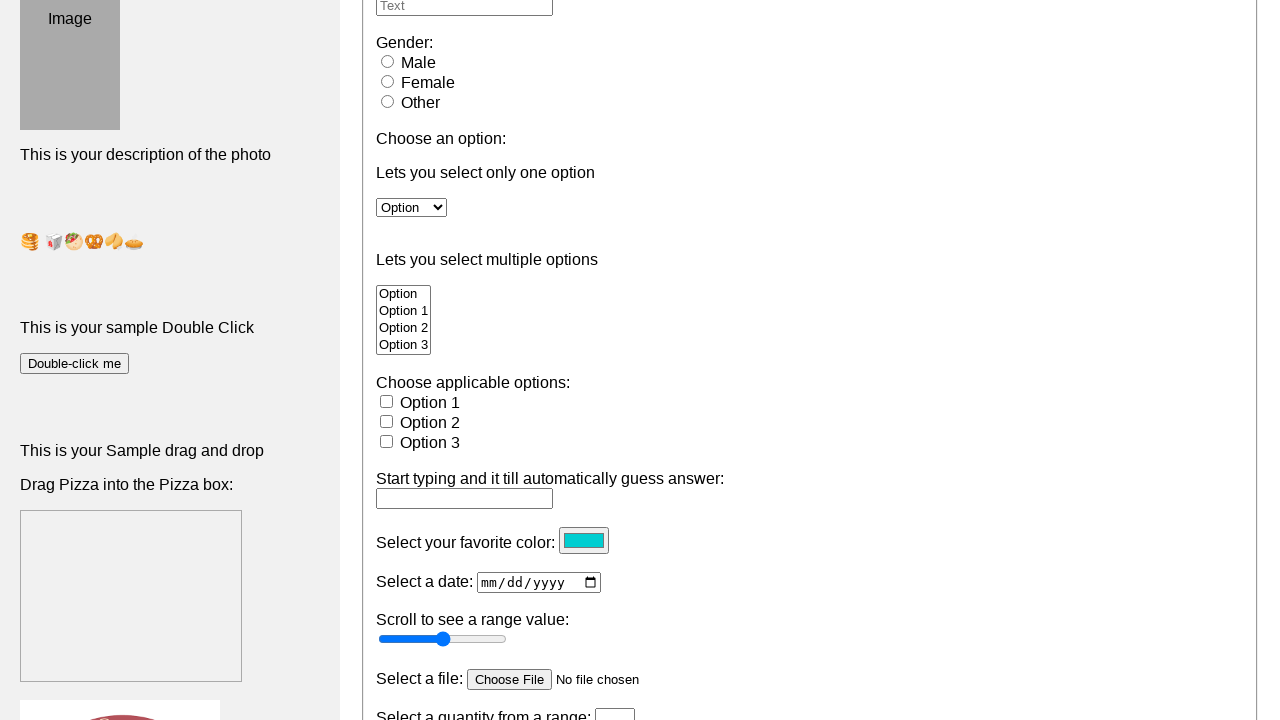

Waited 1 second to observe final scroll position
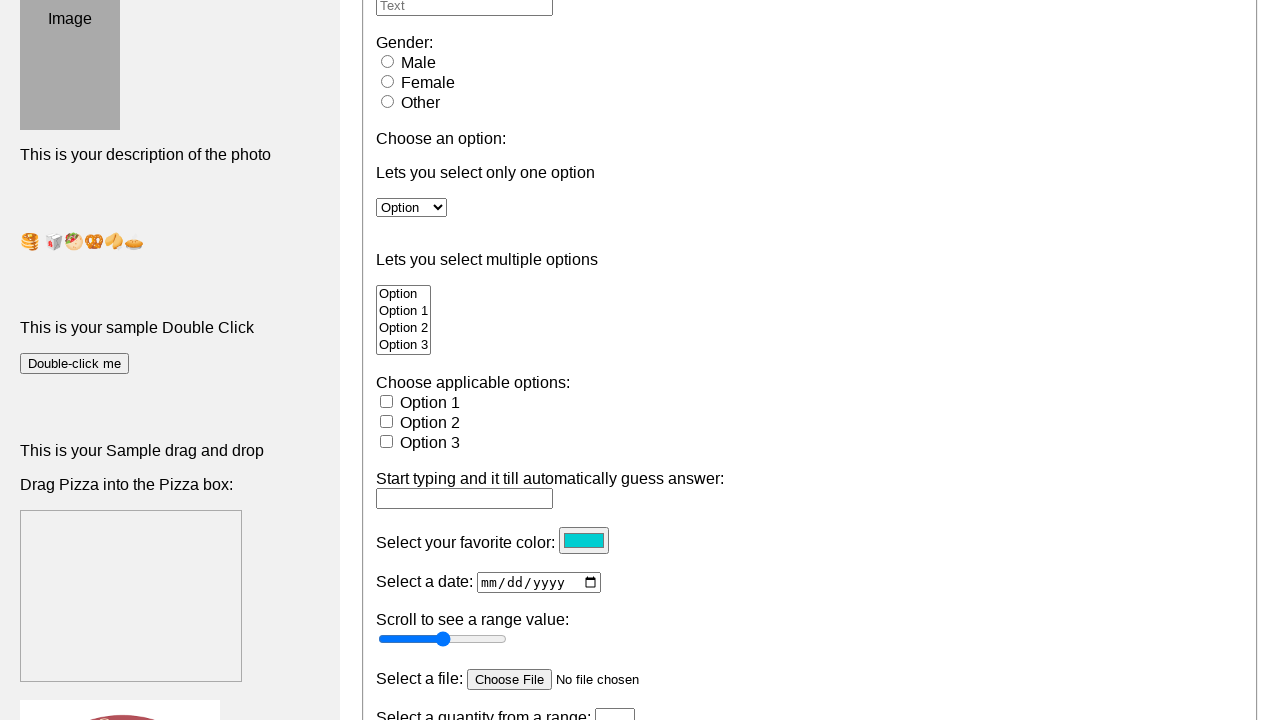

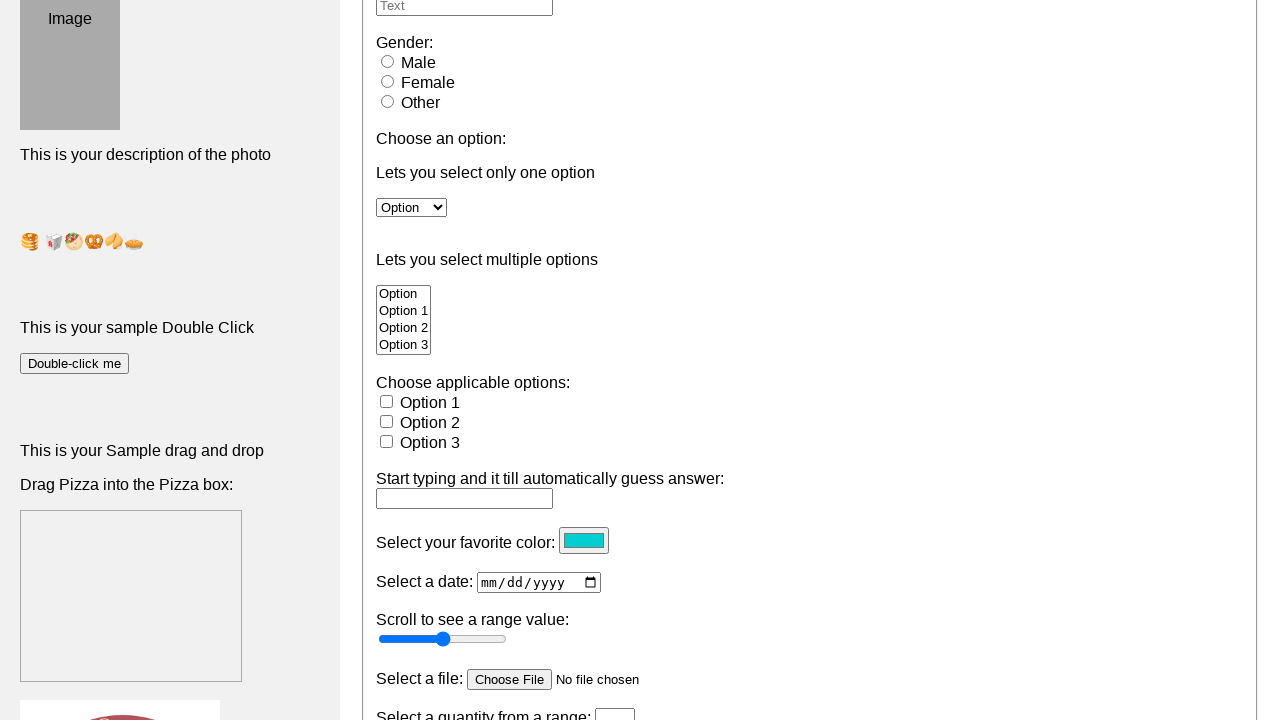